Verifies the header text on the ZeroBank login page displays "Log in to ZeroBank" without performing any authentication.

Starting URL: http://zero.webappsecurity.com/login.html

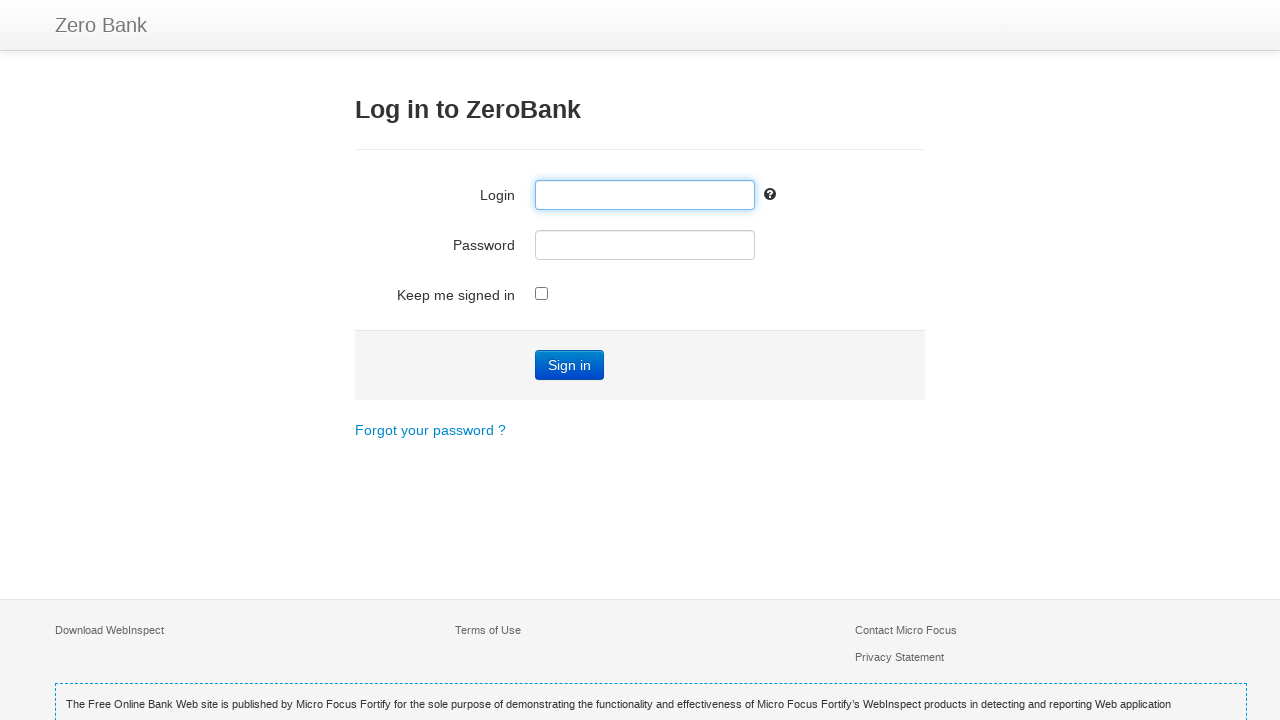

Navigated to ZeroBank login page at http://zero.webappsecurity.com/login.html
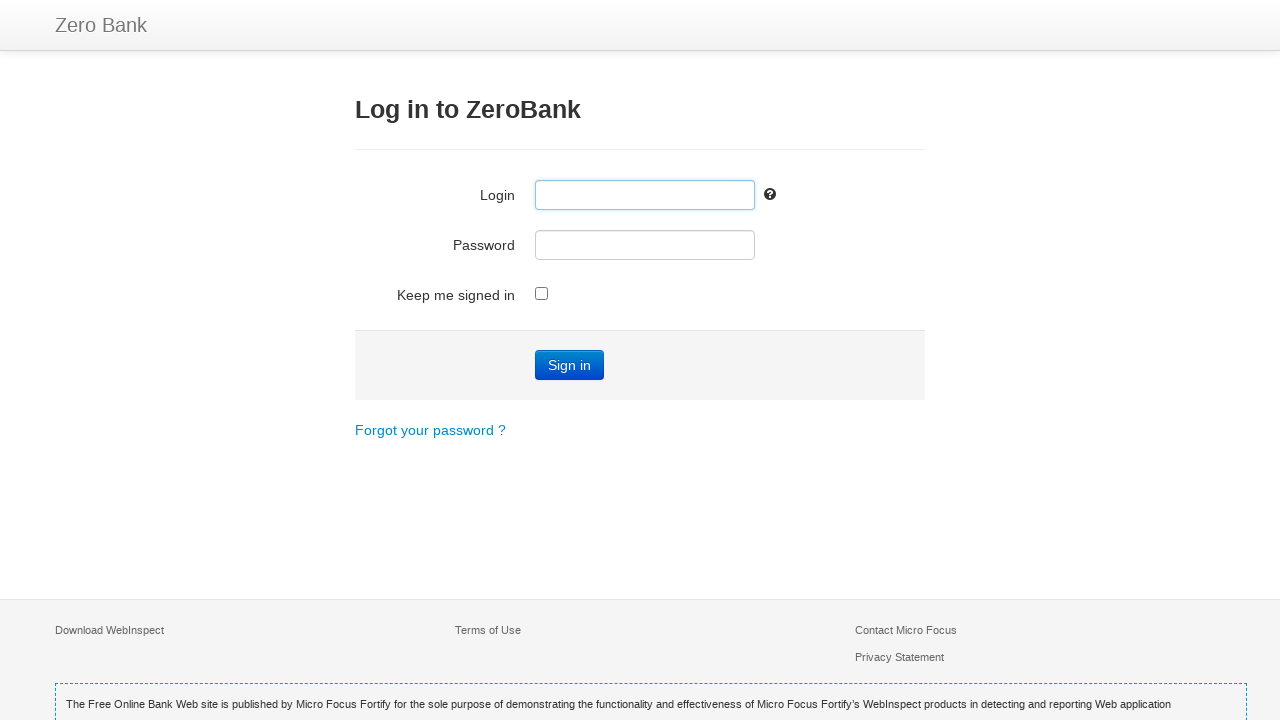

Header element (h3) became visible
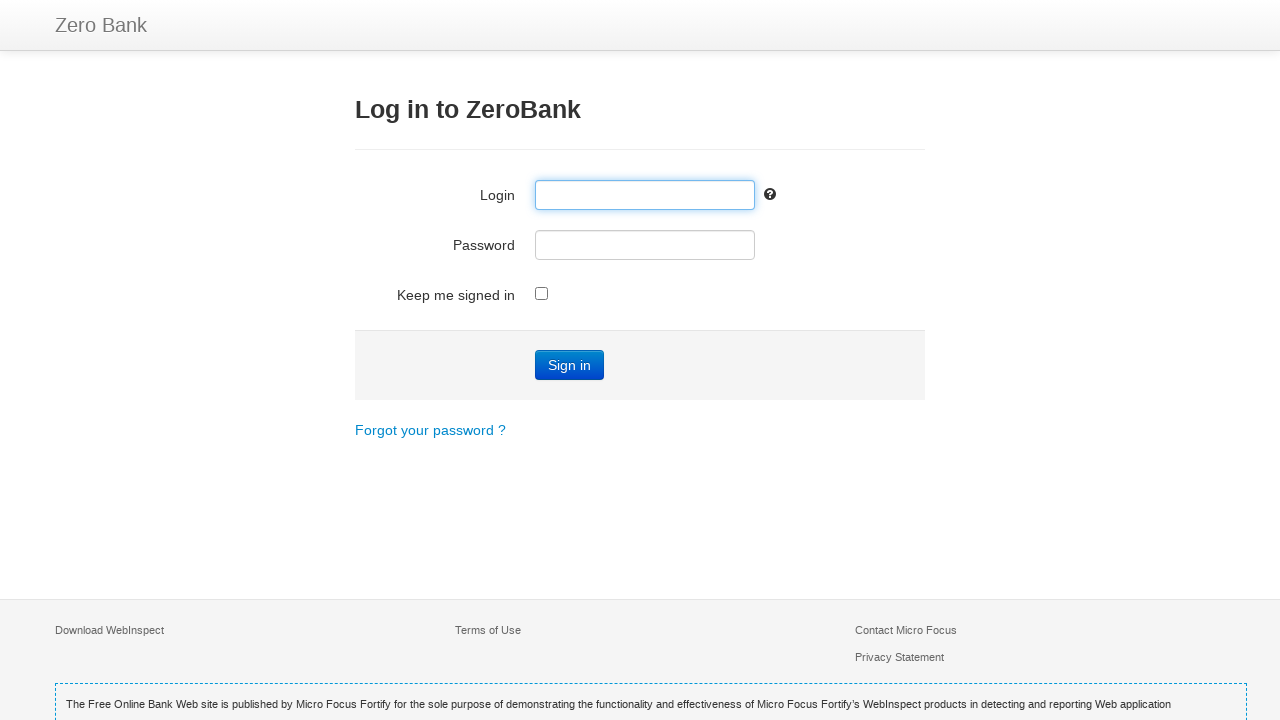

Retrieved header text content: 'Log in to ZeroBank'
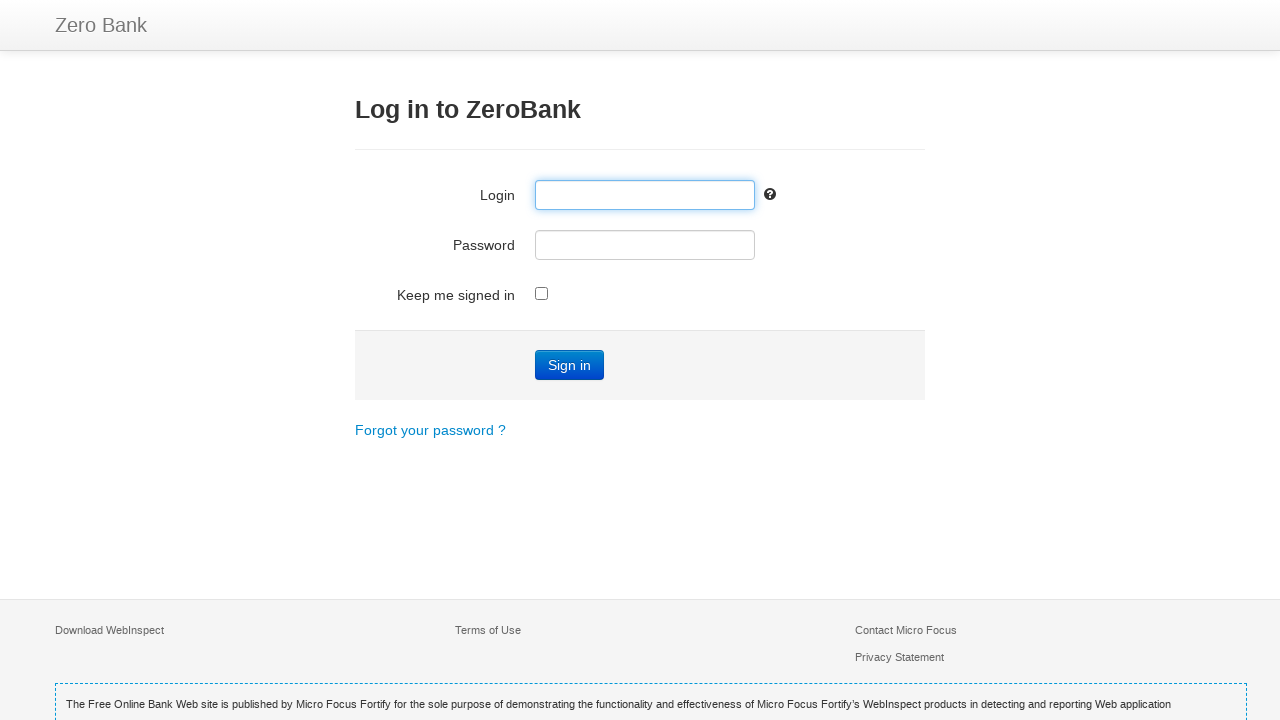

Header text assertion passed: 'Log in to ZeroBank' matches expected text 'Log in to ZeroBank'
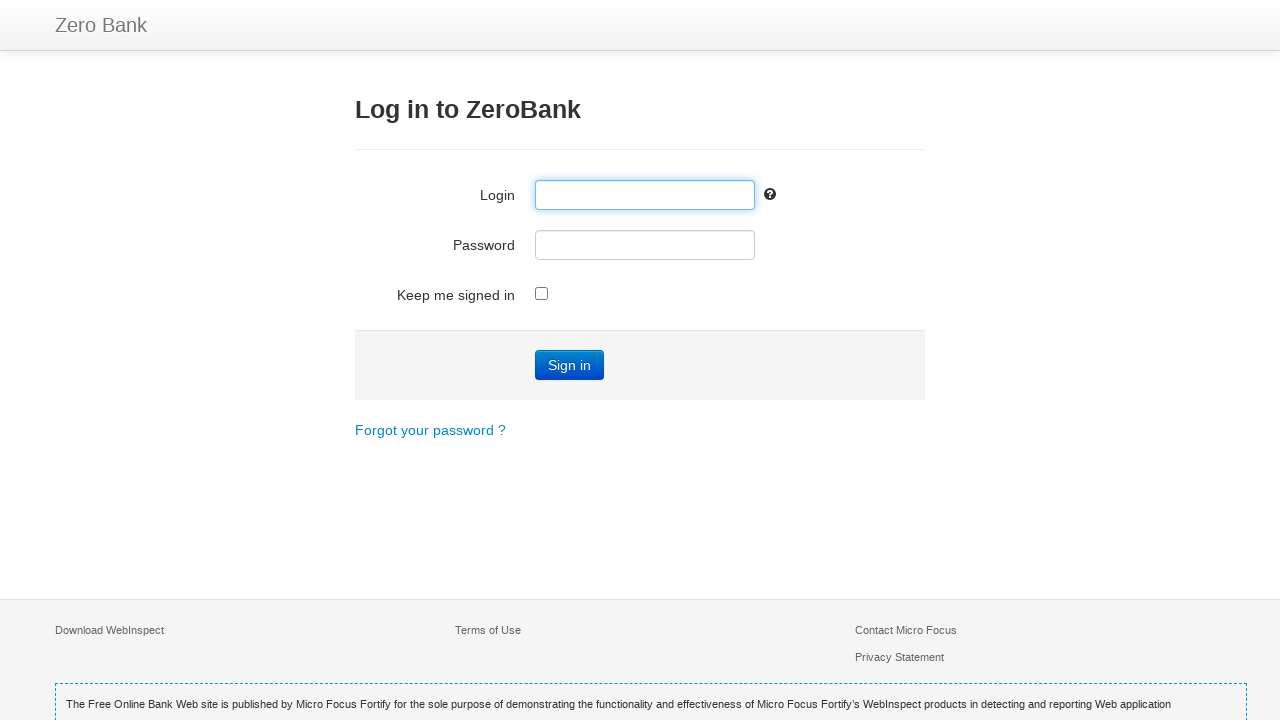

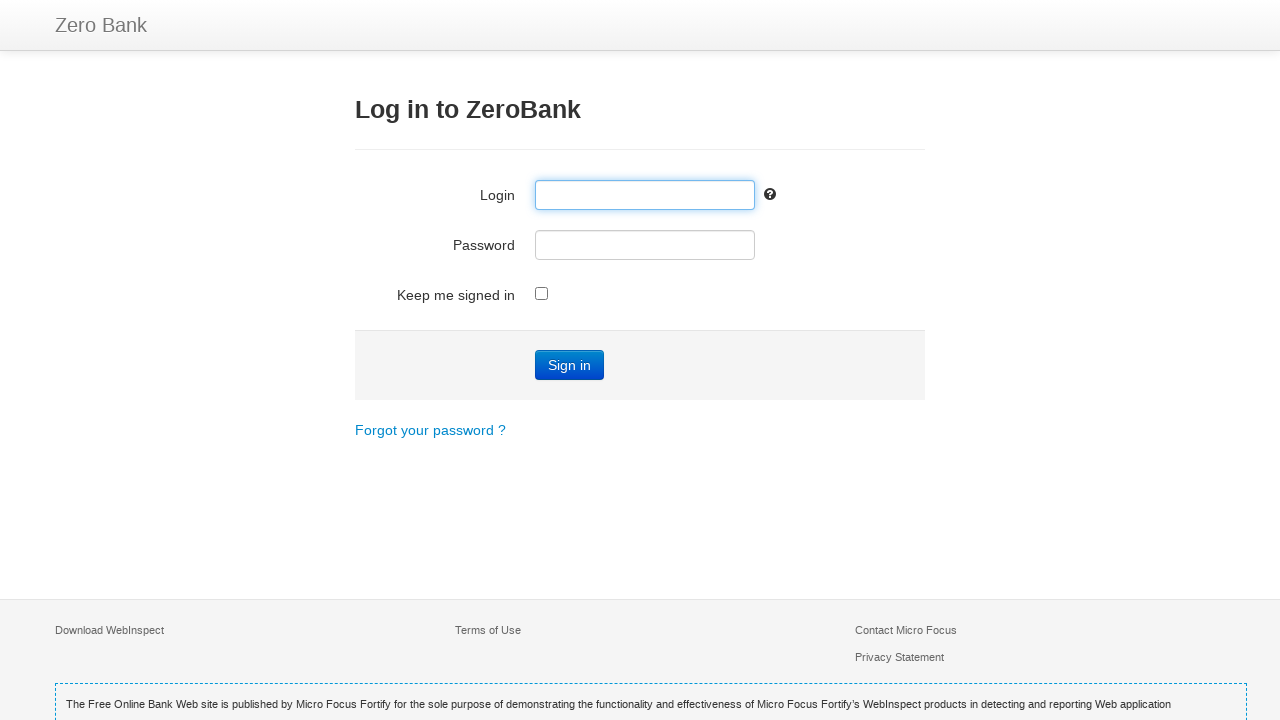